Tests dropdown functionality on a travel website by selecting currency options and adjusting passenger count

Starting URL: https://rahulshettyacademy.com/dropdownsPractise/

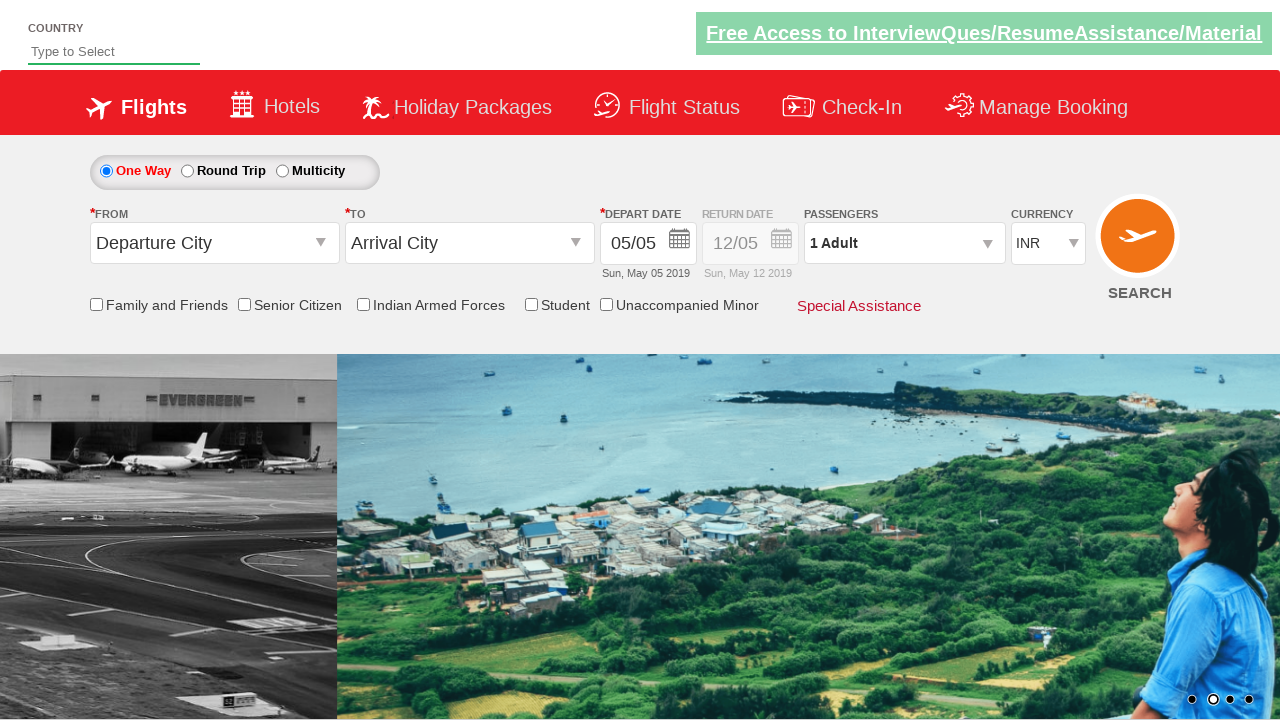

Selected USD currency from dropdown using index 3 on select#ctl00_mainContent_DropDownListCurrency
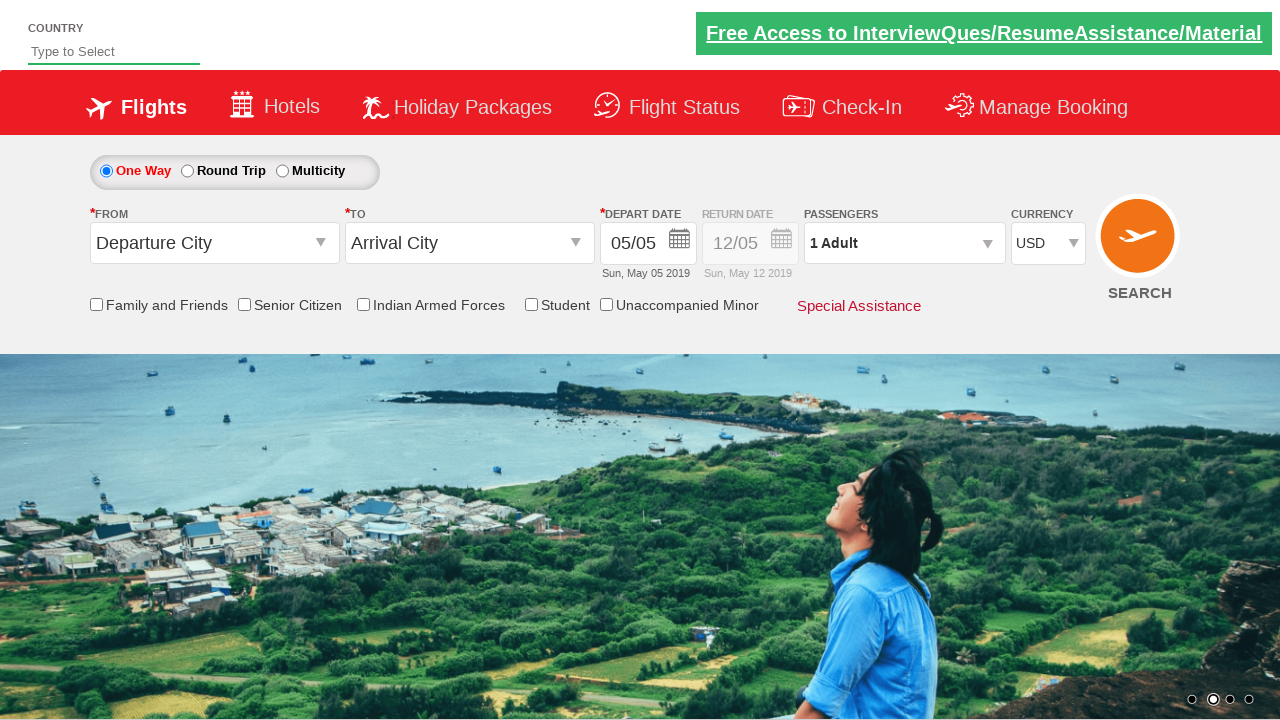

Selected AED currency from dropdown using visible text on select#ctl00_mainContent_DropDownListCurrency
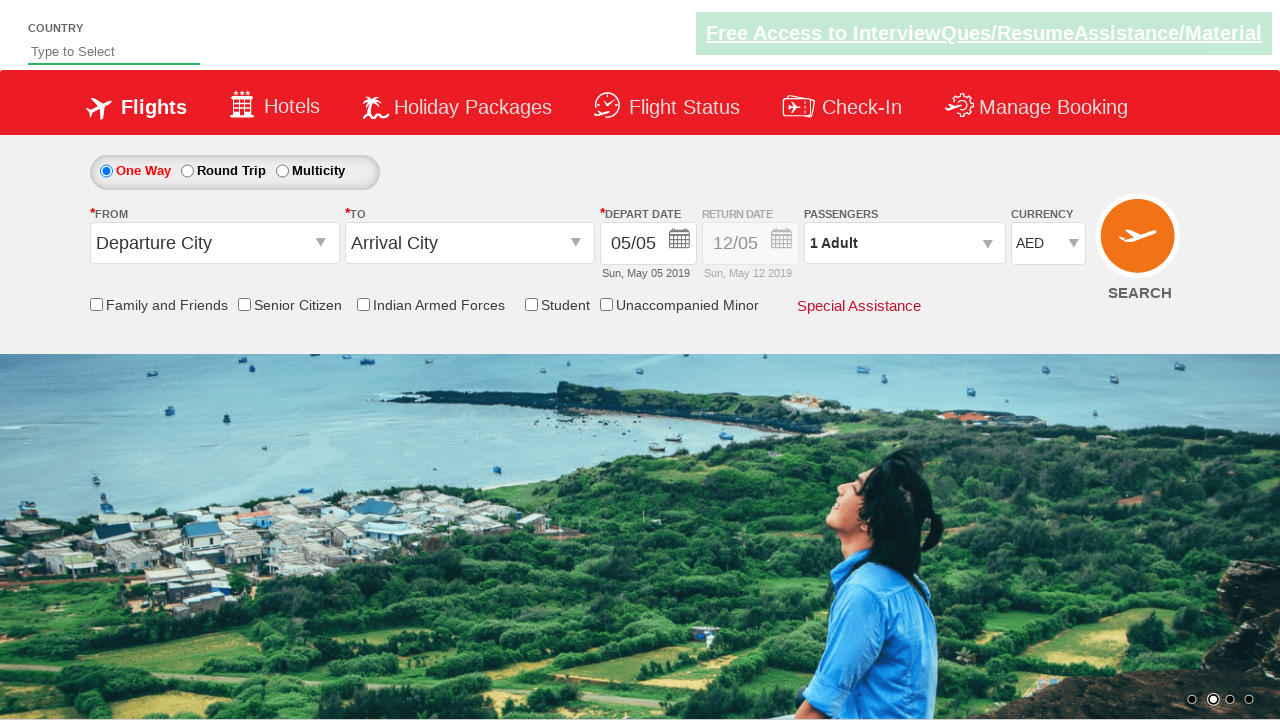

Selected INR currency from dropdown using value attribute on select#ctl00_mainContent_DropDownListCurrency
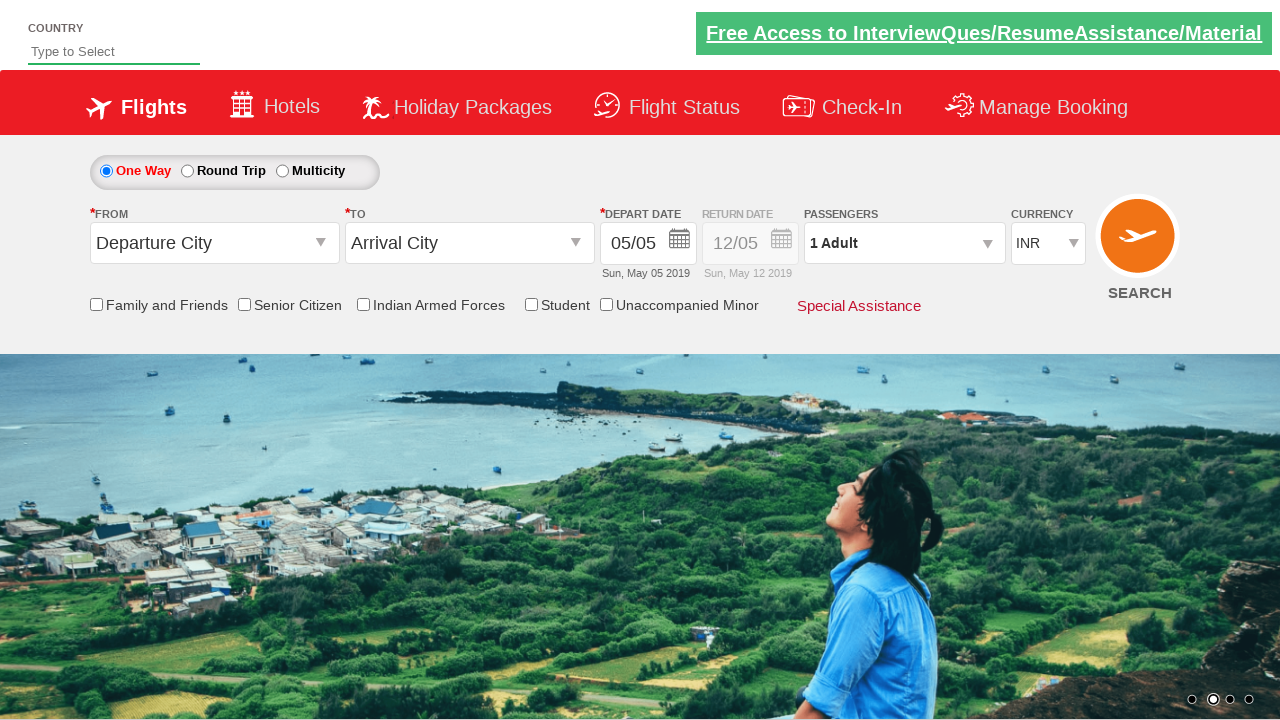

Clicked passengers dropdown to open it at (904, 243) on div#divpaxinfo
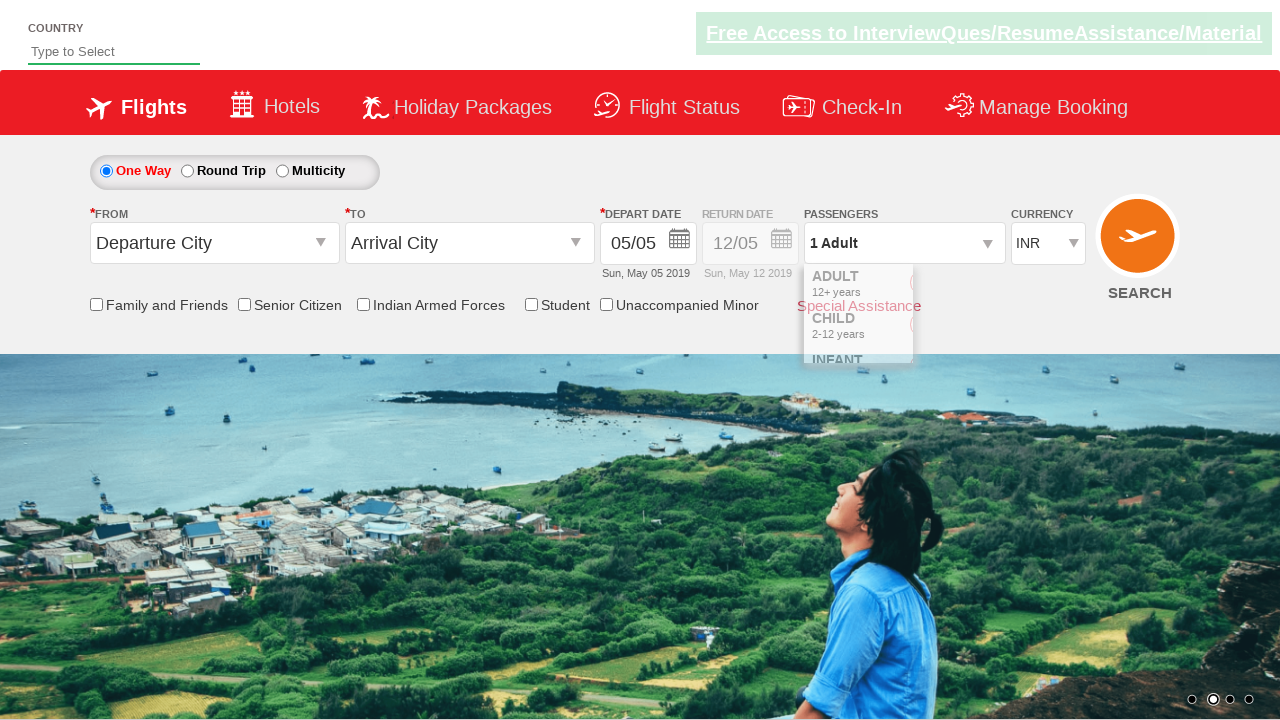

Waited 2 seconds for passengers dropdown to fully open
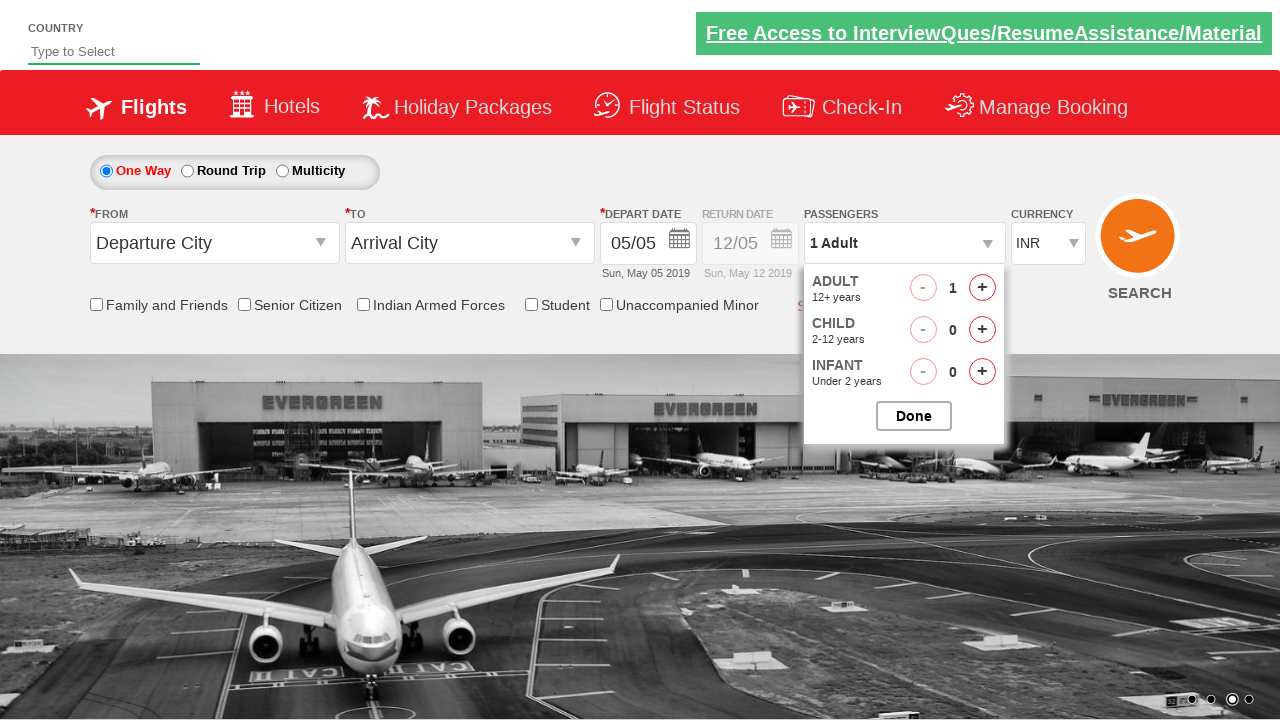

Clicked adult plus button (click 1 of 4) at (982, 288) on span#hrefIncAdt
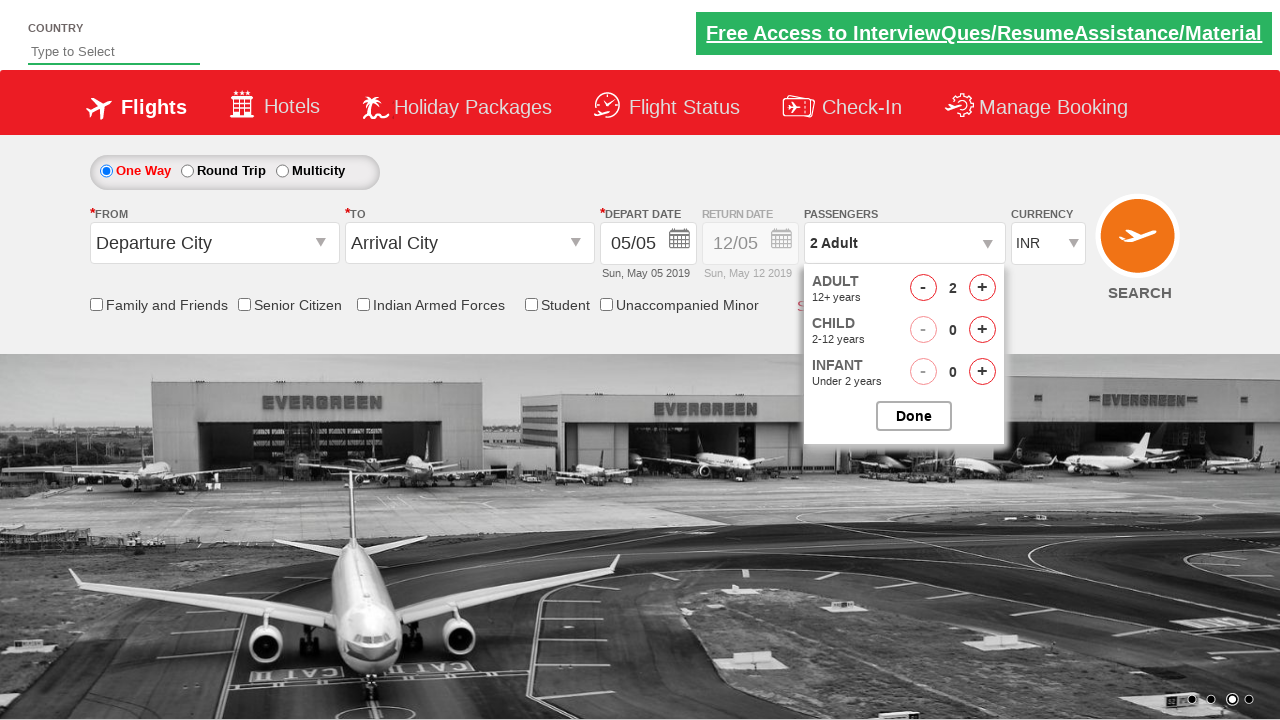

Clicked adult plus button (click 2 of 4) at (982, 288) on span#hrefIncAdt
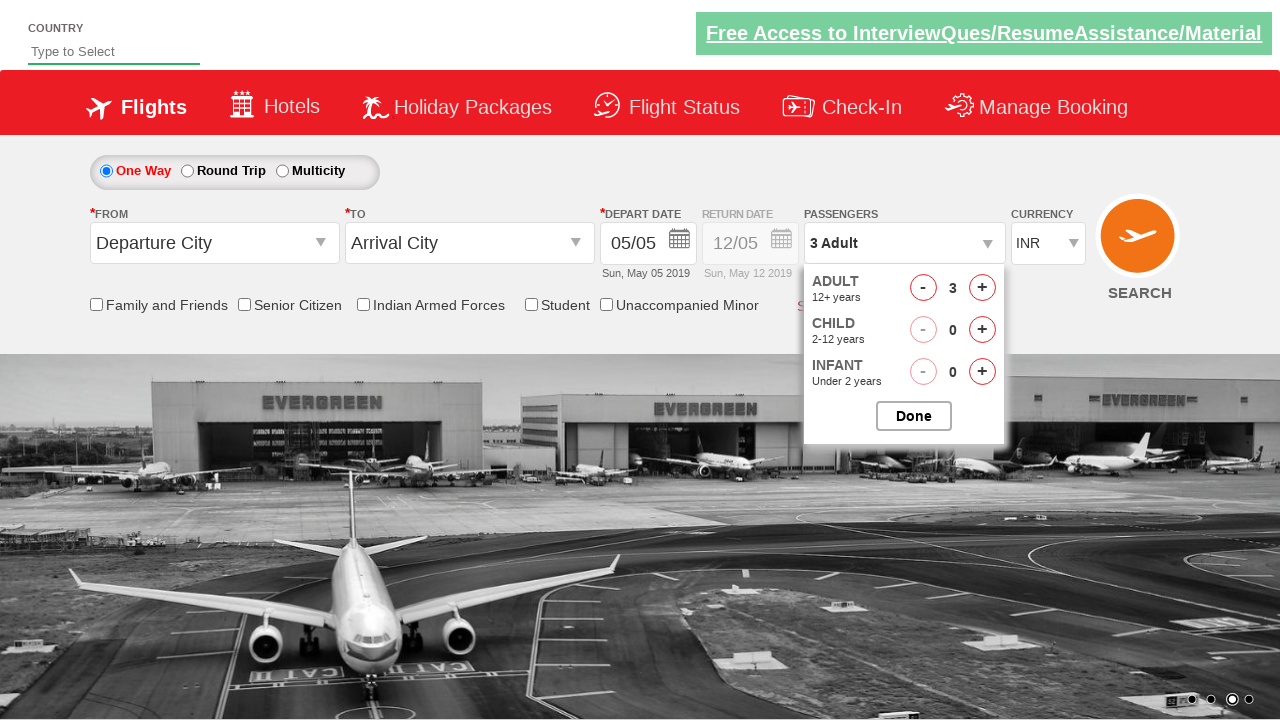

Clicked adult plus button (click 3 of 4) at (982, 288) on span#hrefIncAdt
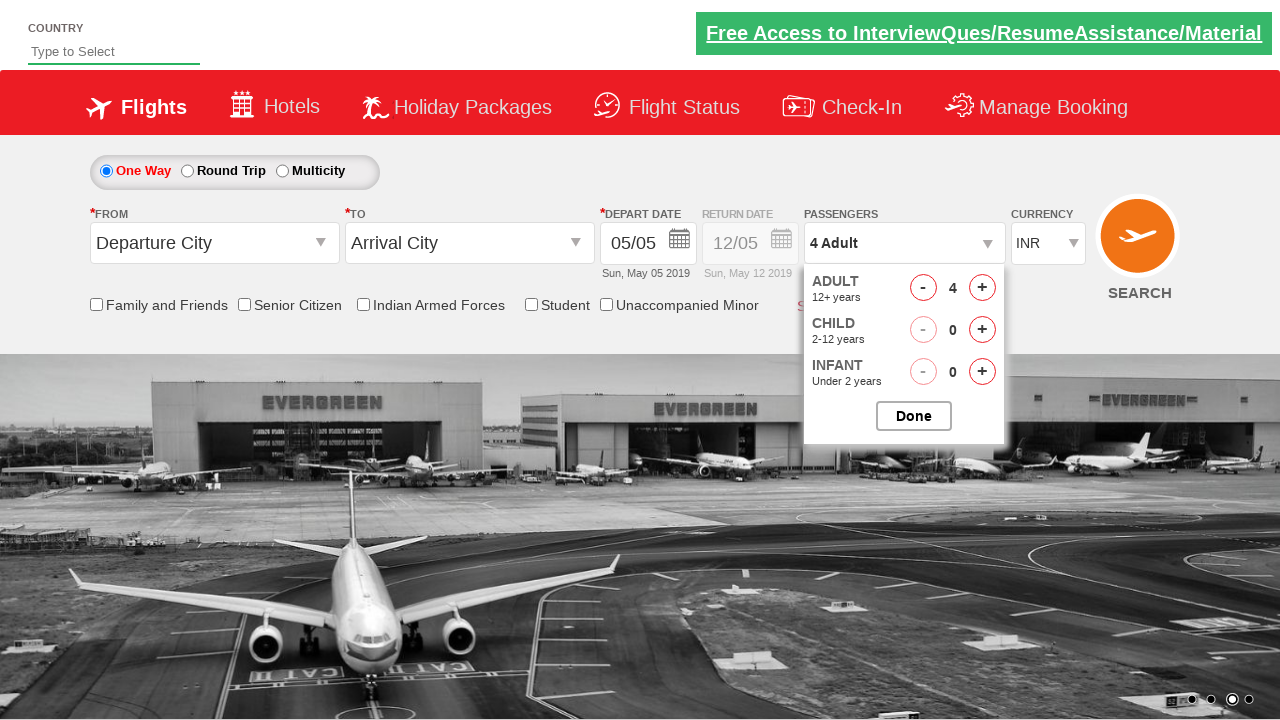

Clicked adult plus button (click 4 of 4) at (982, 288) on span#hrefIncAdt
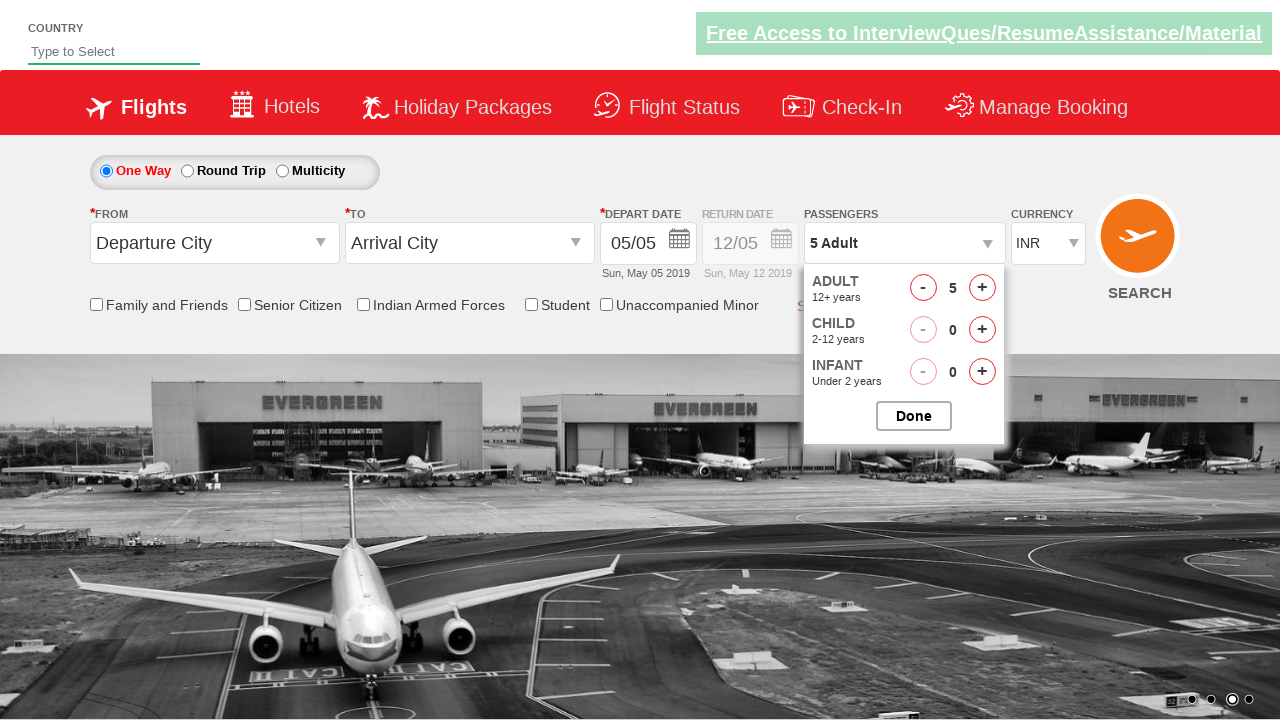

Clicked done button to close passengers dropdown at (914, 416) on input#btnclosepaxoption
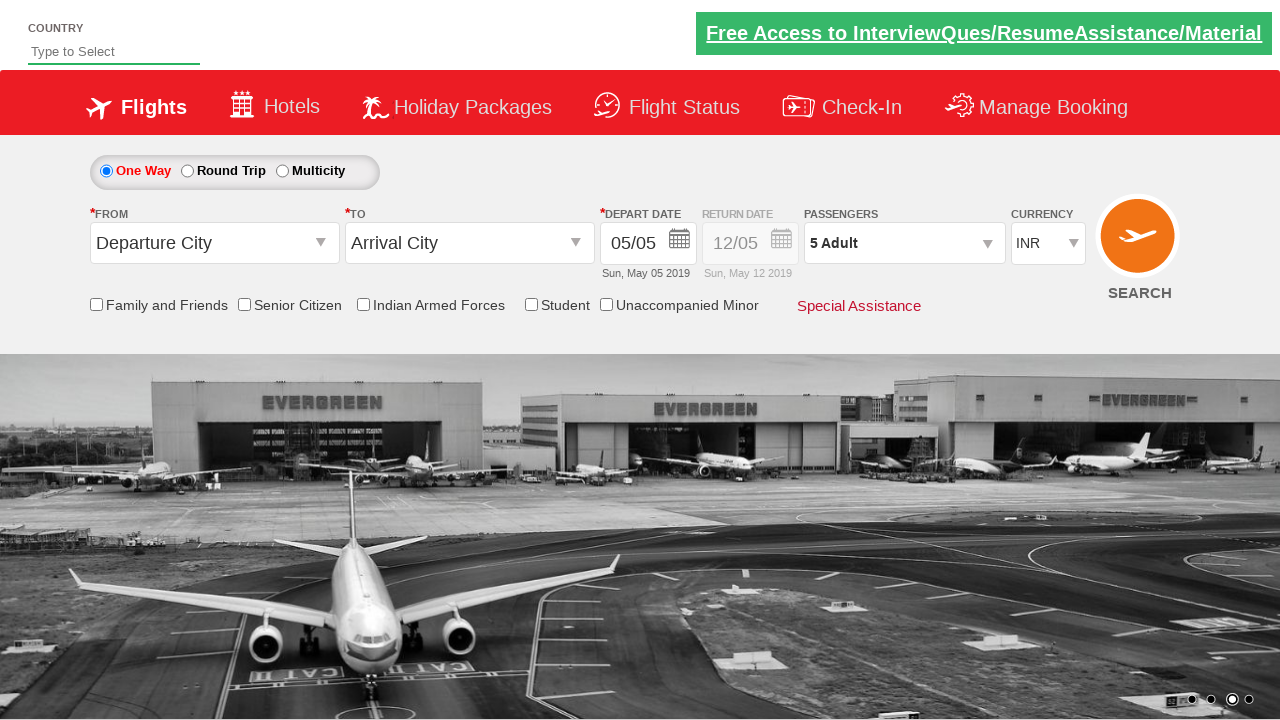

Verified passenger count displays '5 Adult'
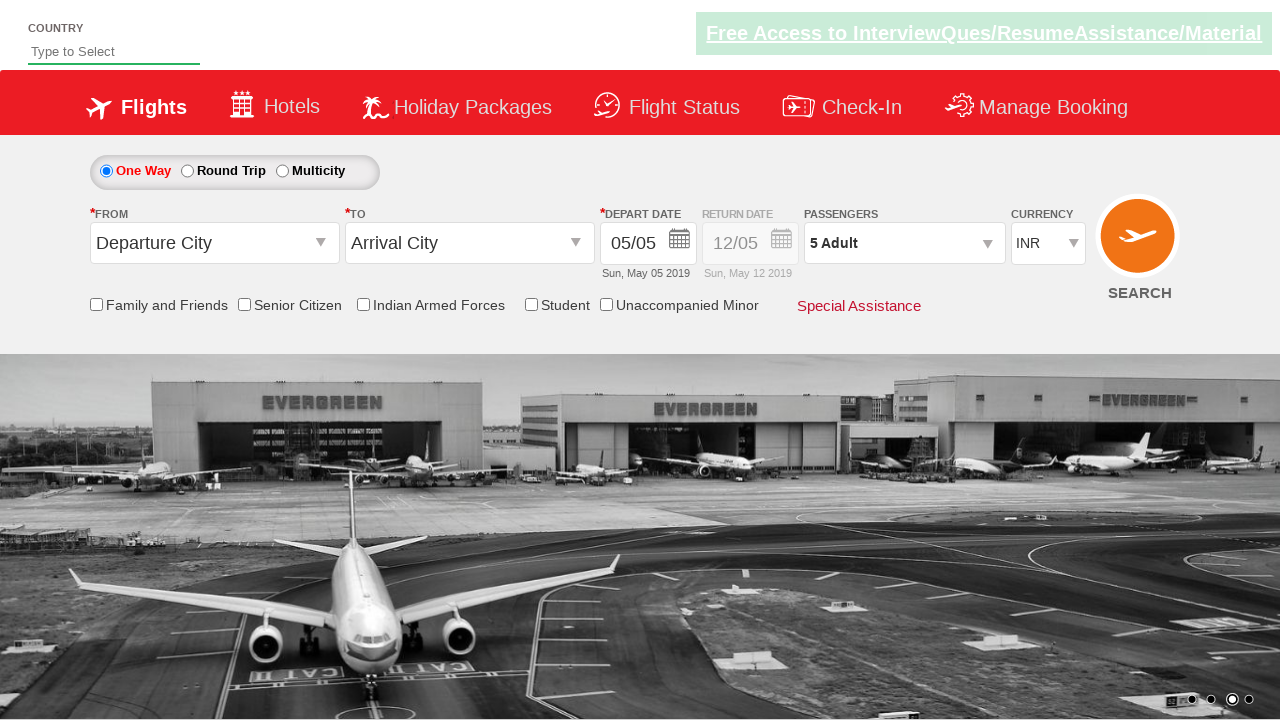

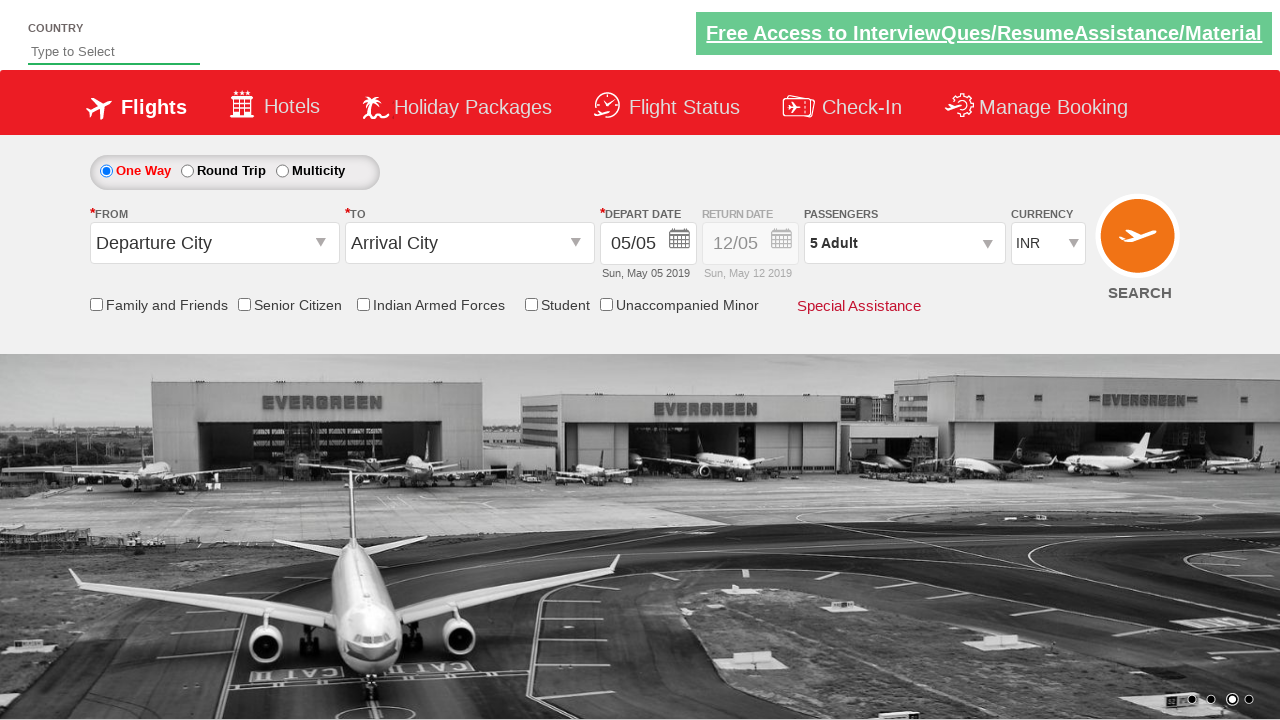